Tests autocomplete functionality by typing a partial search term, waiting for suggestions to appear, and navigating through them using keyboard arrow keys.

Starting URL: http://qaclickacademy.com/practice.php

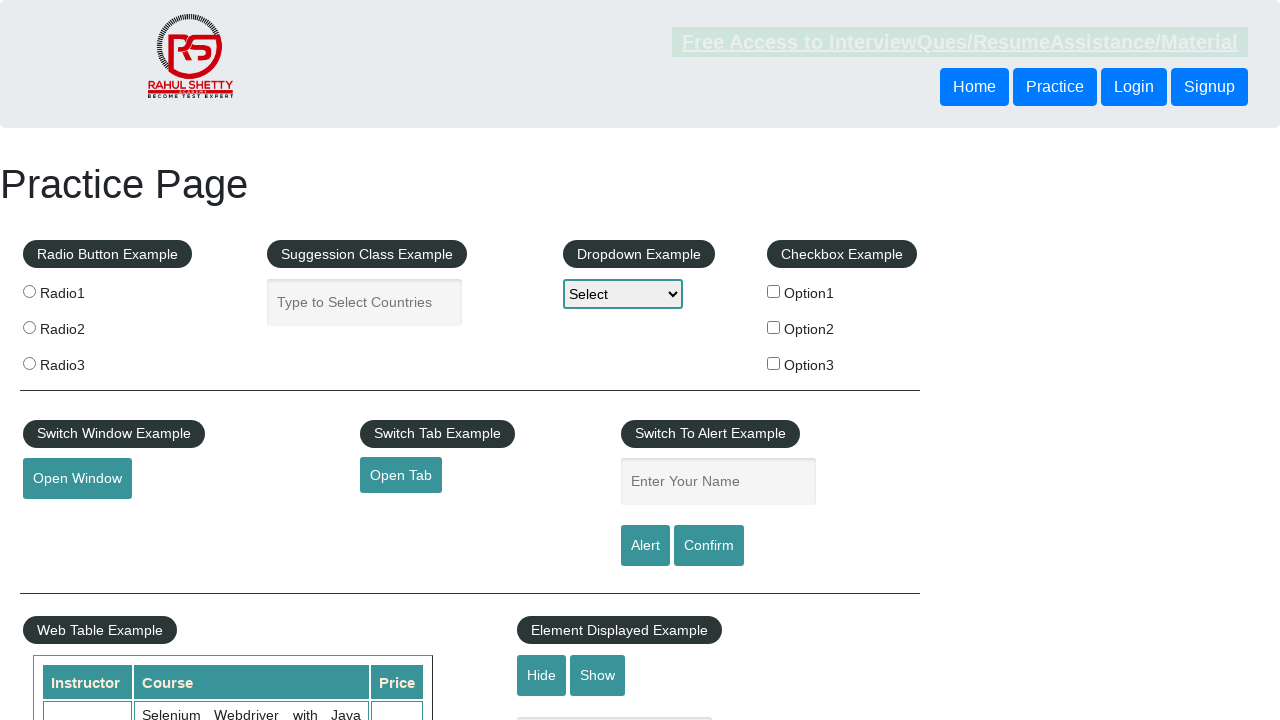

Filled autocomplete field with partial search term 'ind' on #autocomplete
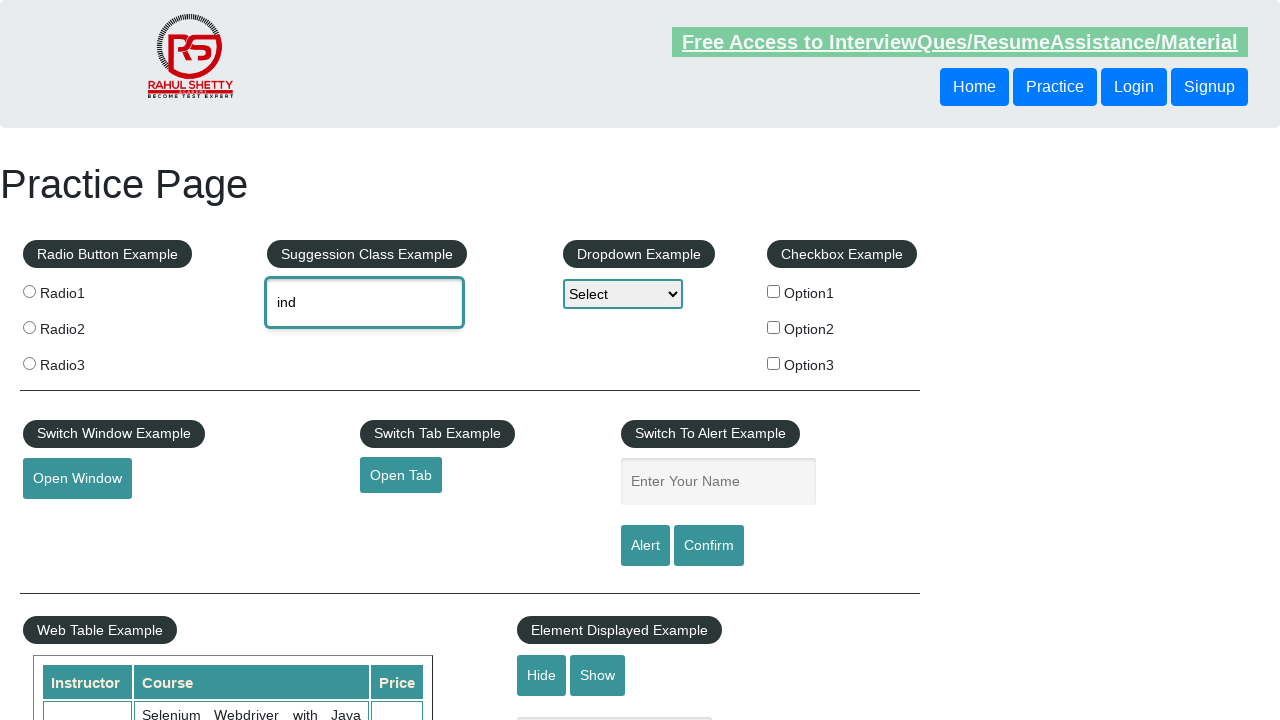

Waited for autocomplete suggestions to appear
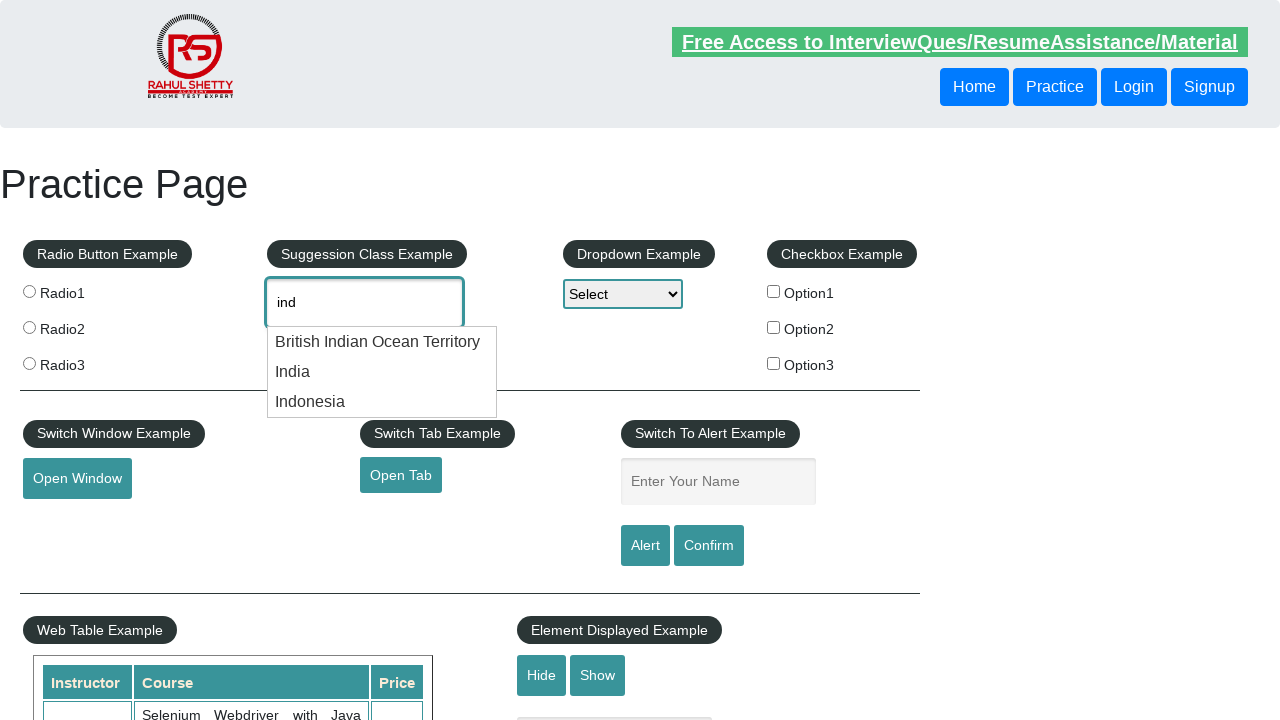

Pressed DOWN arrow to navigate to first suggestion on #autocomplete
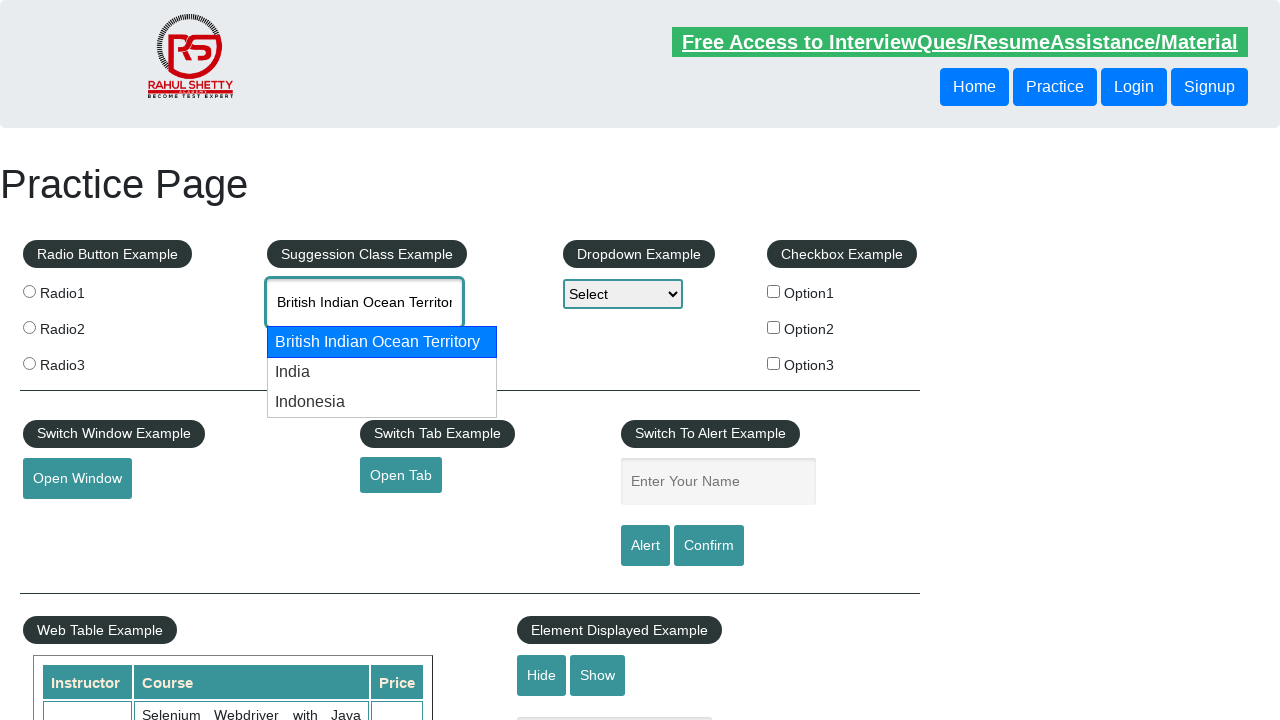

Pressed DOWN arrow again to move to next suggestion on #autocomplete
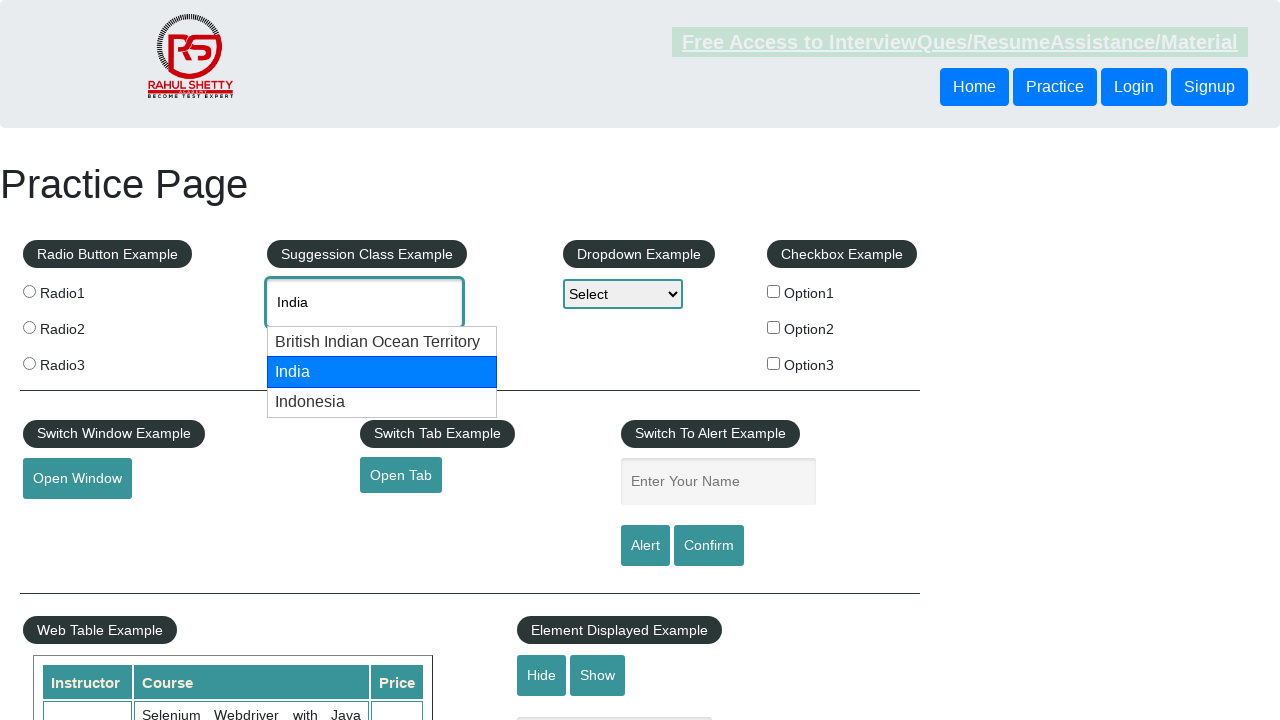

Retrieved autocomplete field value: 'None'
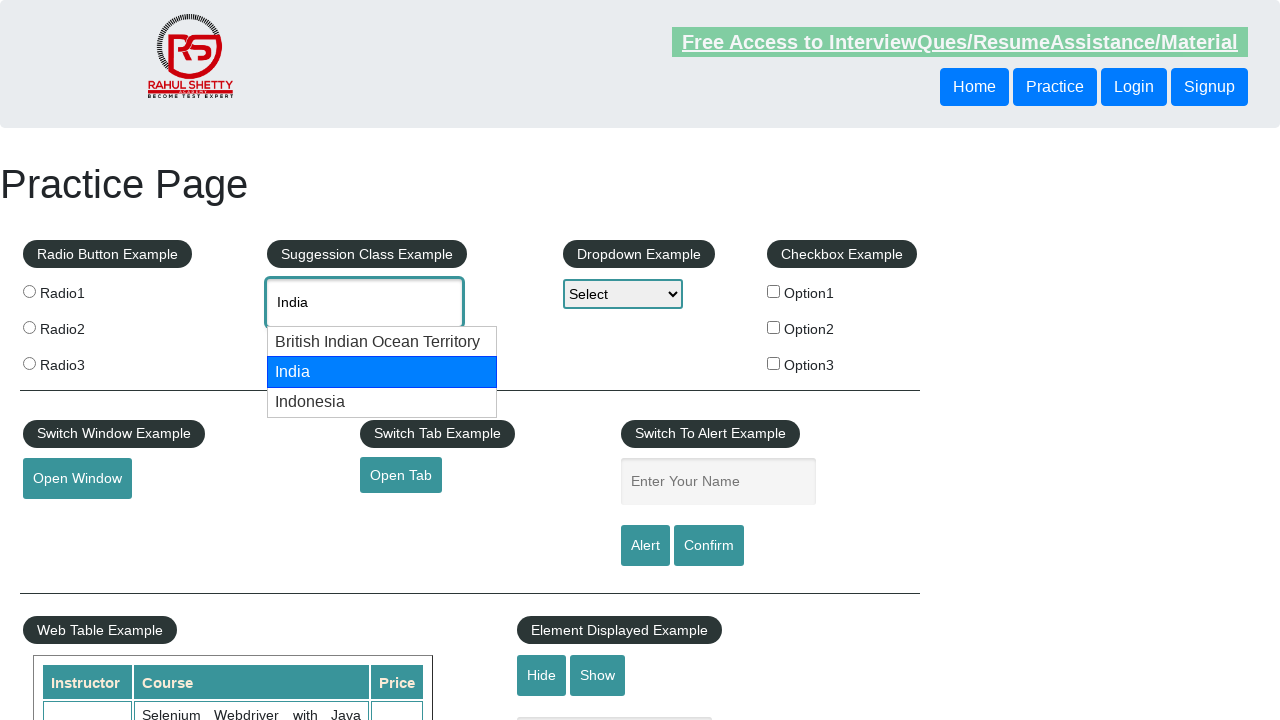

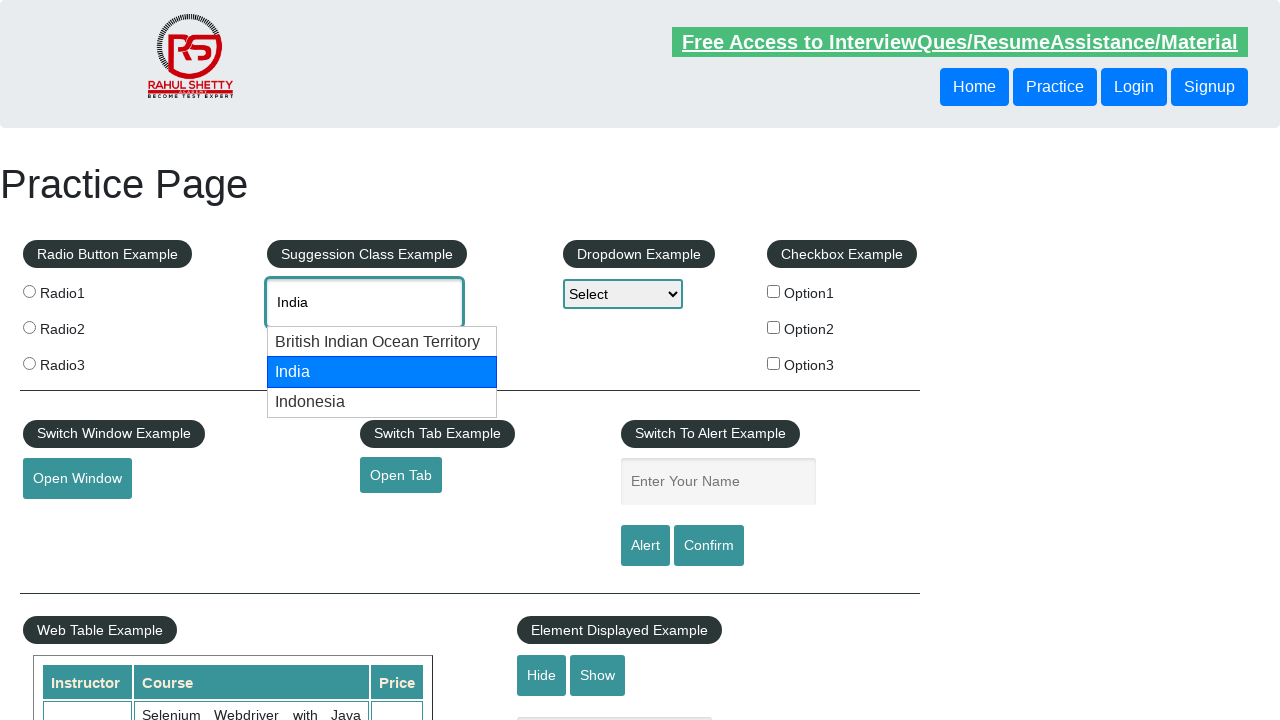